Navigates to GreensTech website and performs hover actions on the Courses menu and Data Warehousing submenu item

Starting URL: http://greenstech.in/selenium-course-content.html

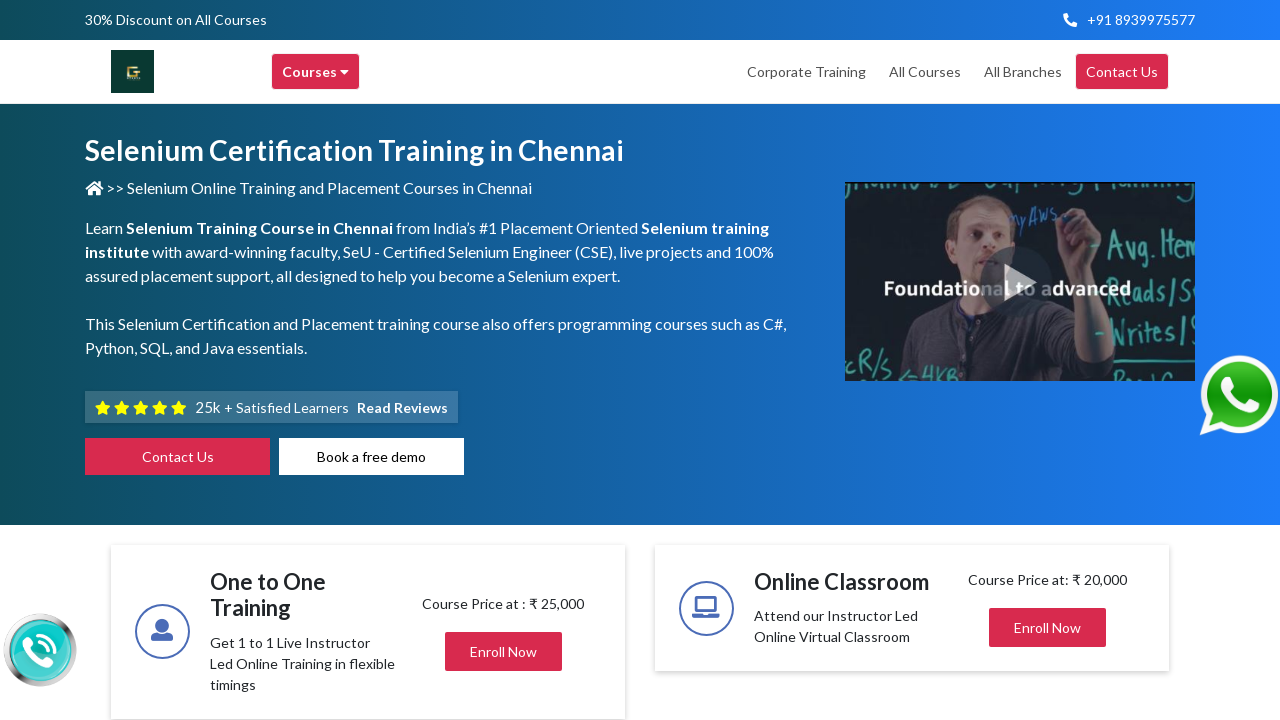

Navigated to GreensTech website
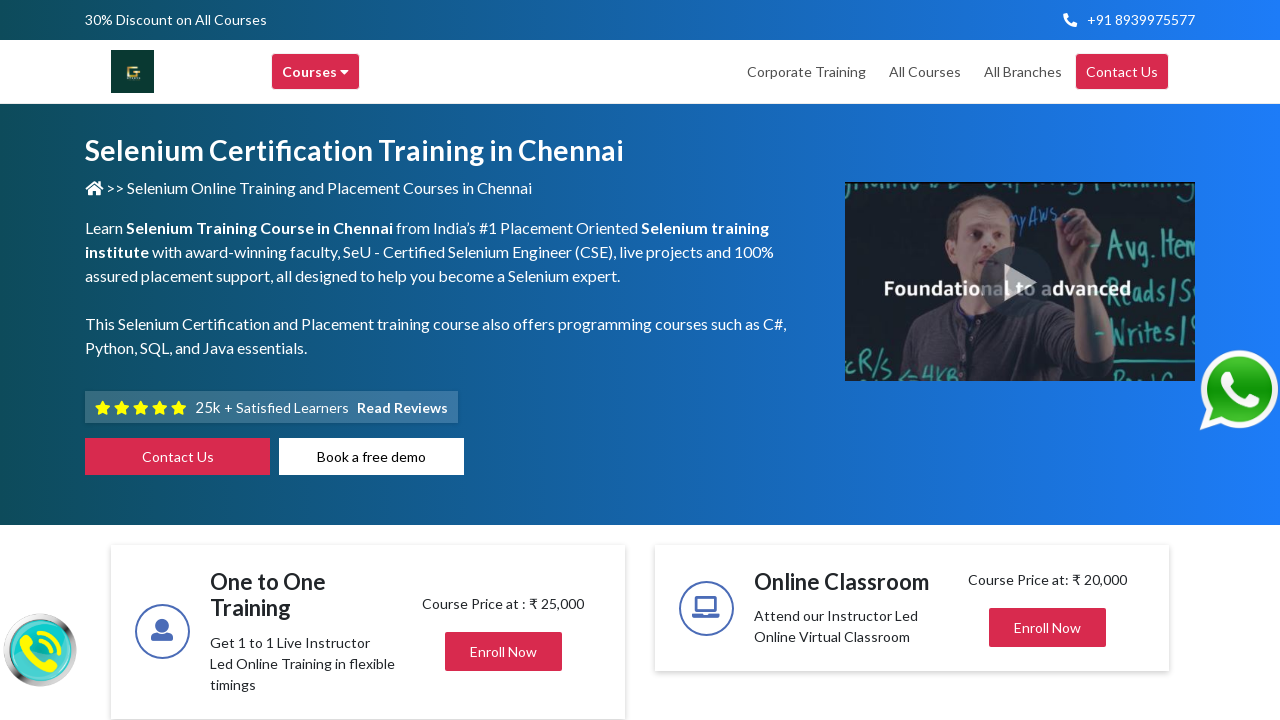

Hovered over Courses menu item at (316, 72) on xpath=//div[text()='Courses ']
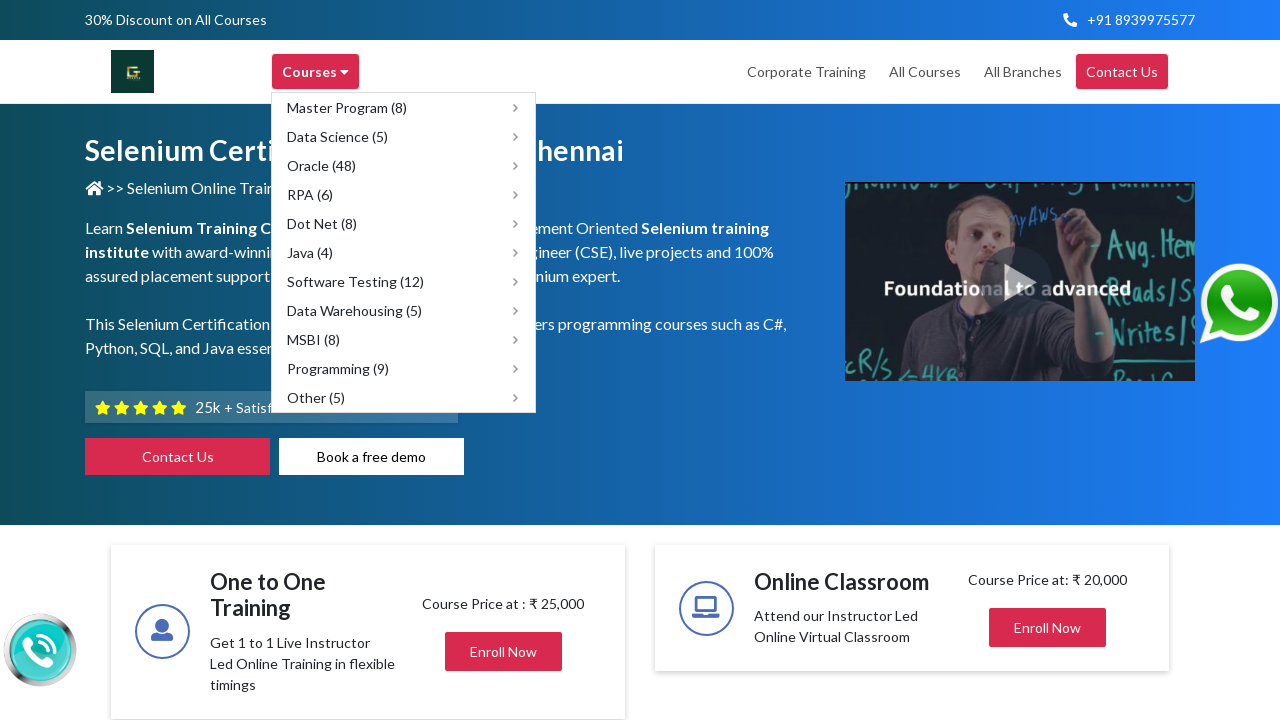

Hovered over Data Warehousing submenu item at (354, 310) on xpath=//span[text()='Data Warehousing (5)']
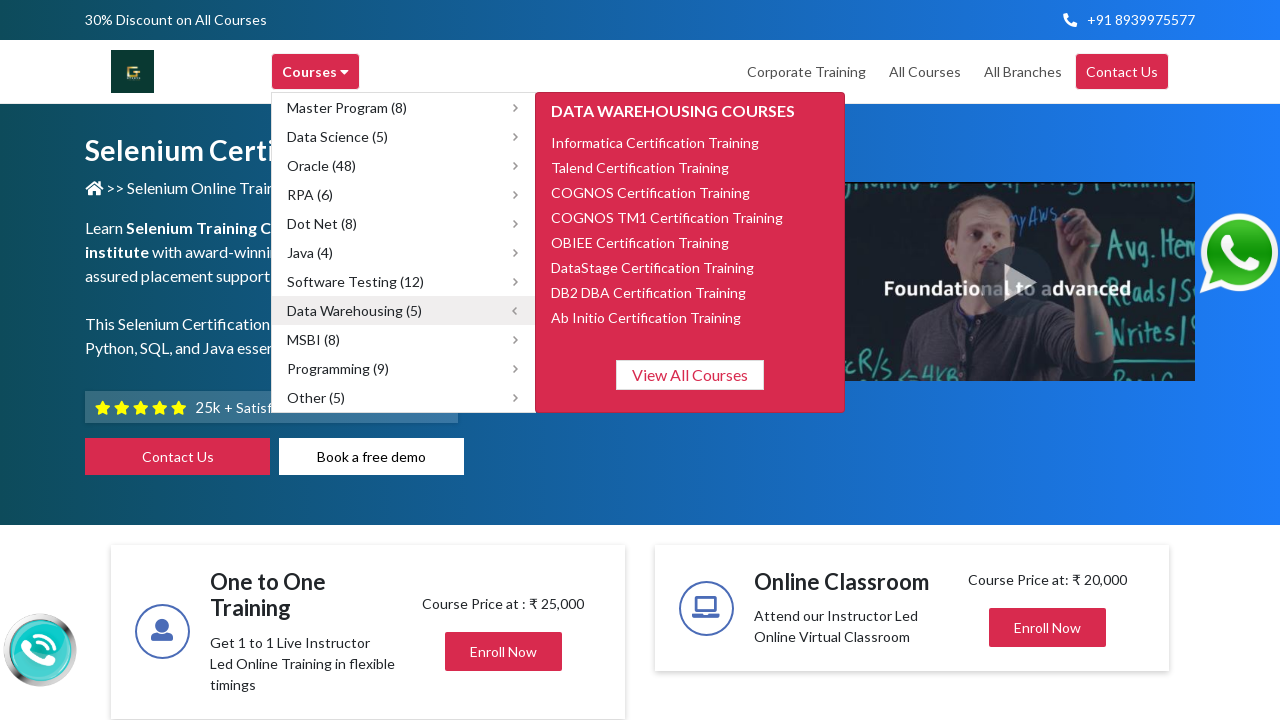

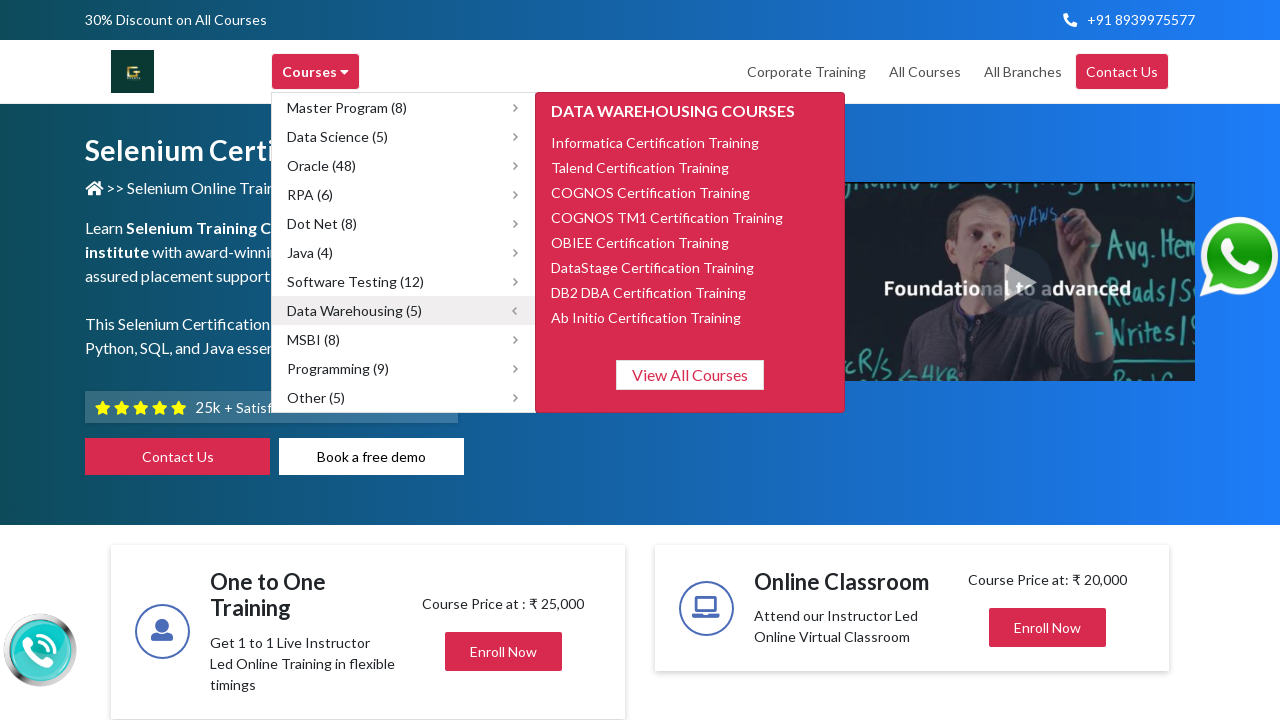